Tests a shopping practice website by clicking an add to cart button on a product and typing a search query in the search box

Starting URL: https://rahulshettyacademy.com/seleniumPractise/#/

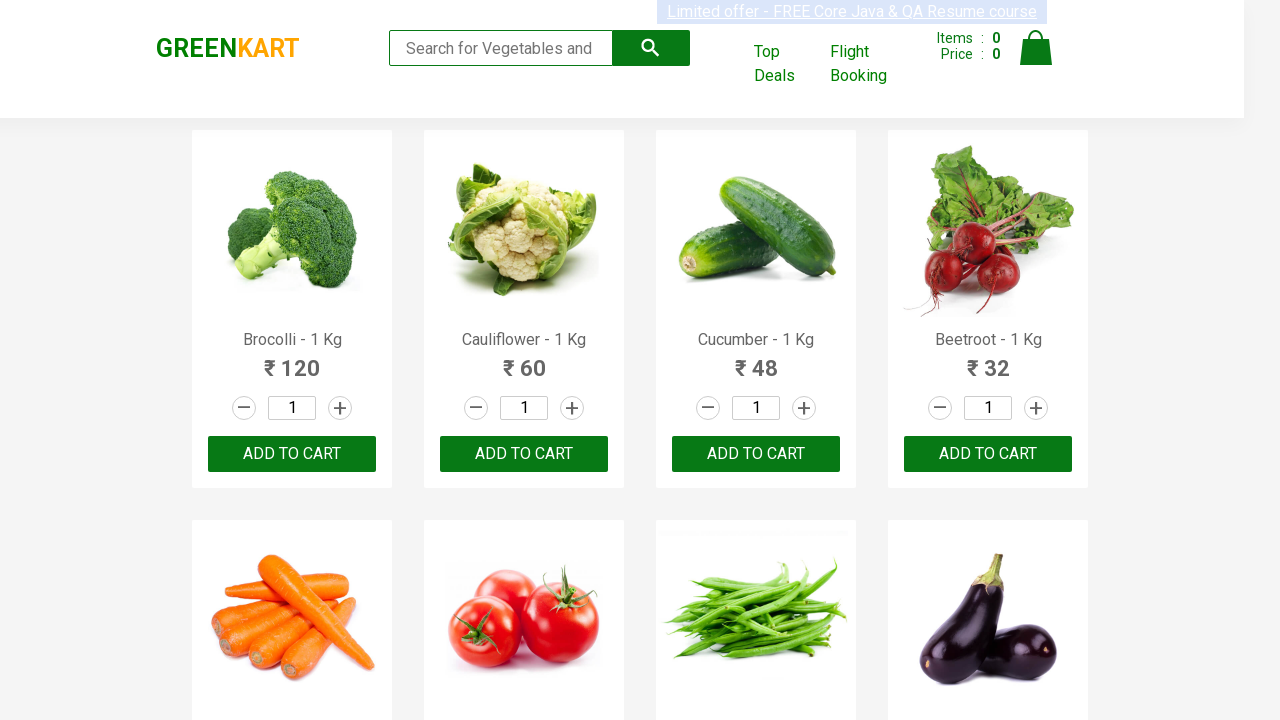

Clicked add to cart button on the second product at (524, 454) on :nth-child(2) > .product-action > button
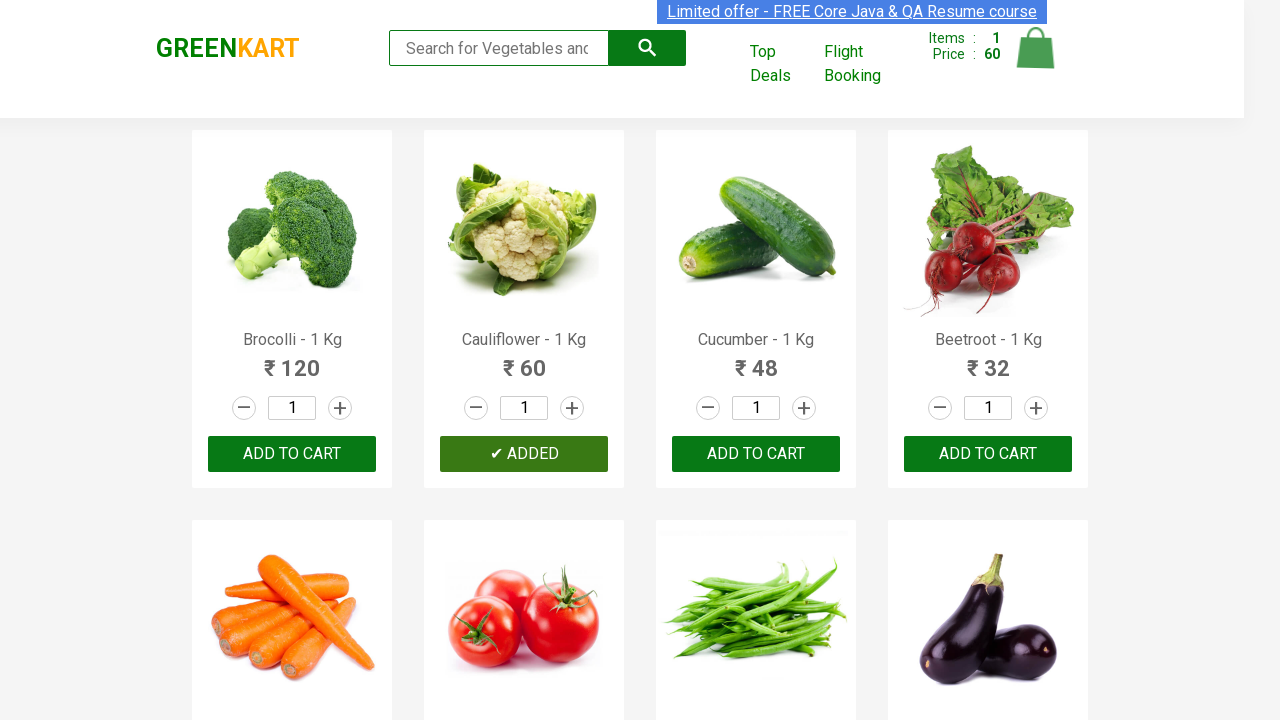

Typed search query 't' in the search box on .search-keyword
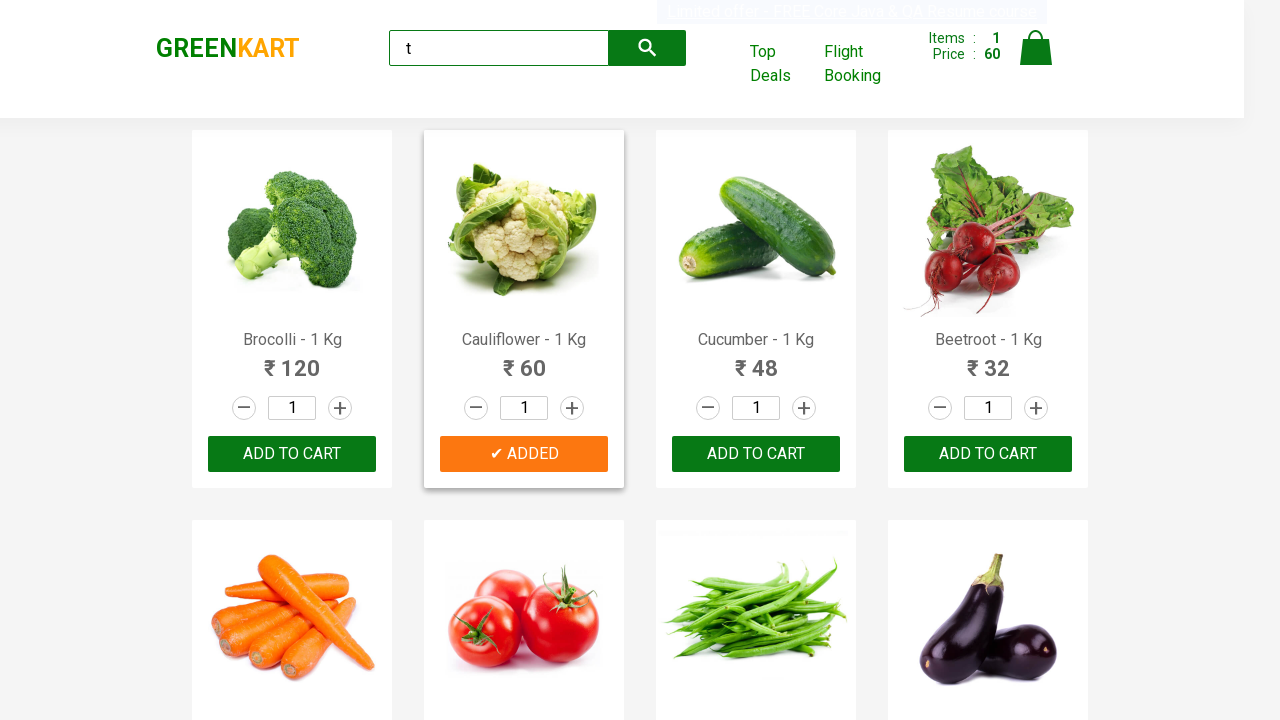

Filtered products appeared after search
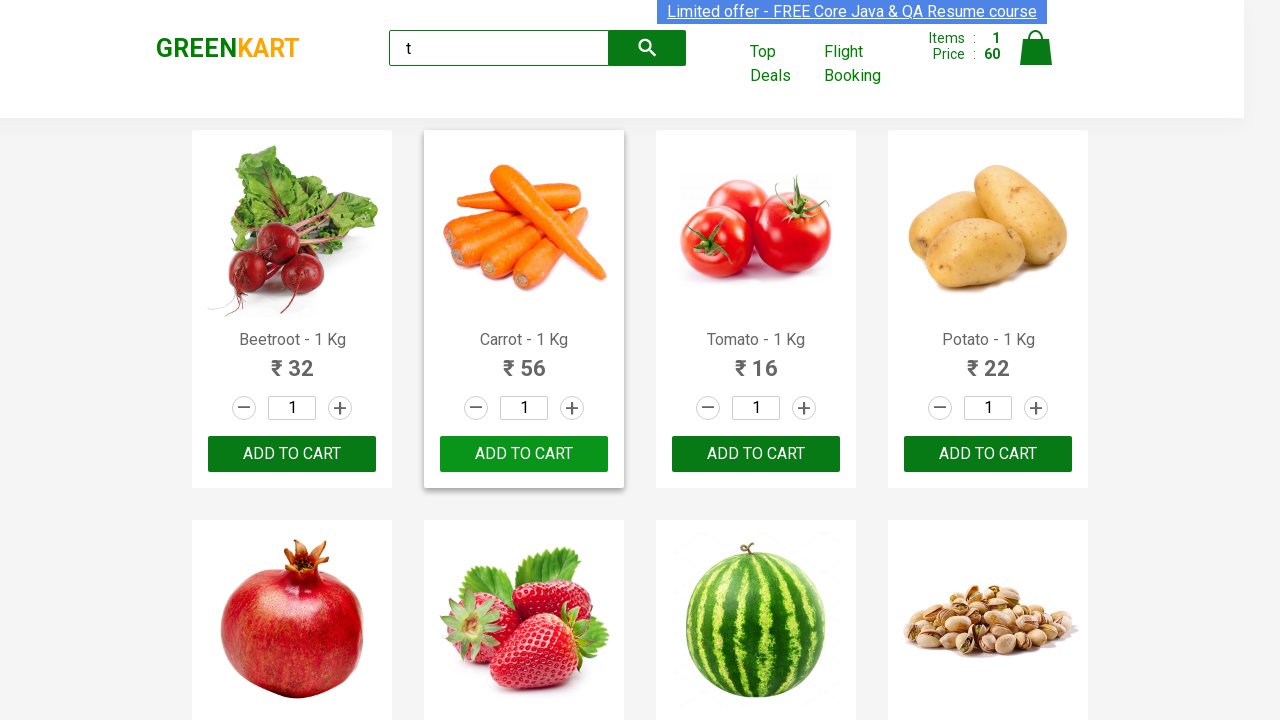

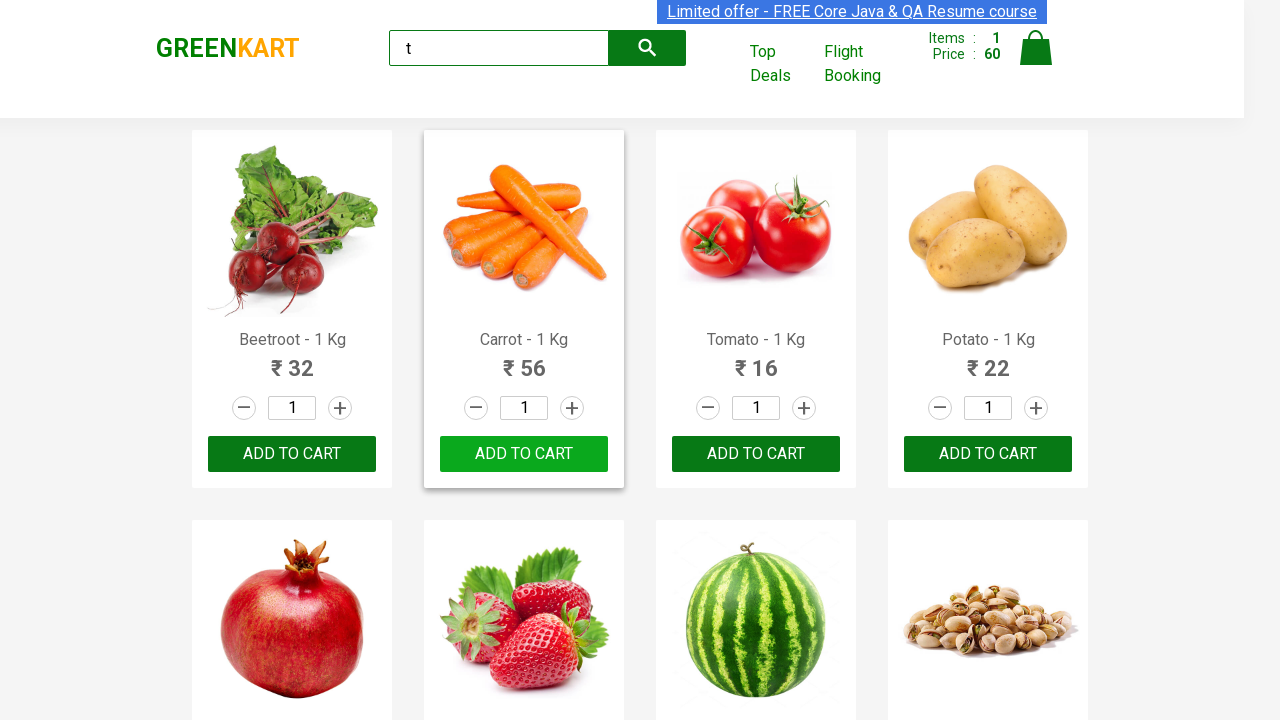